Tests marking individual todo items as complete by checking their checkboxes

Starting URL: https://demo.playwright.dev/todomvc

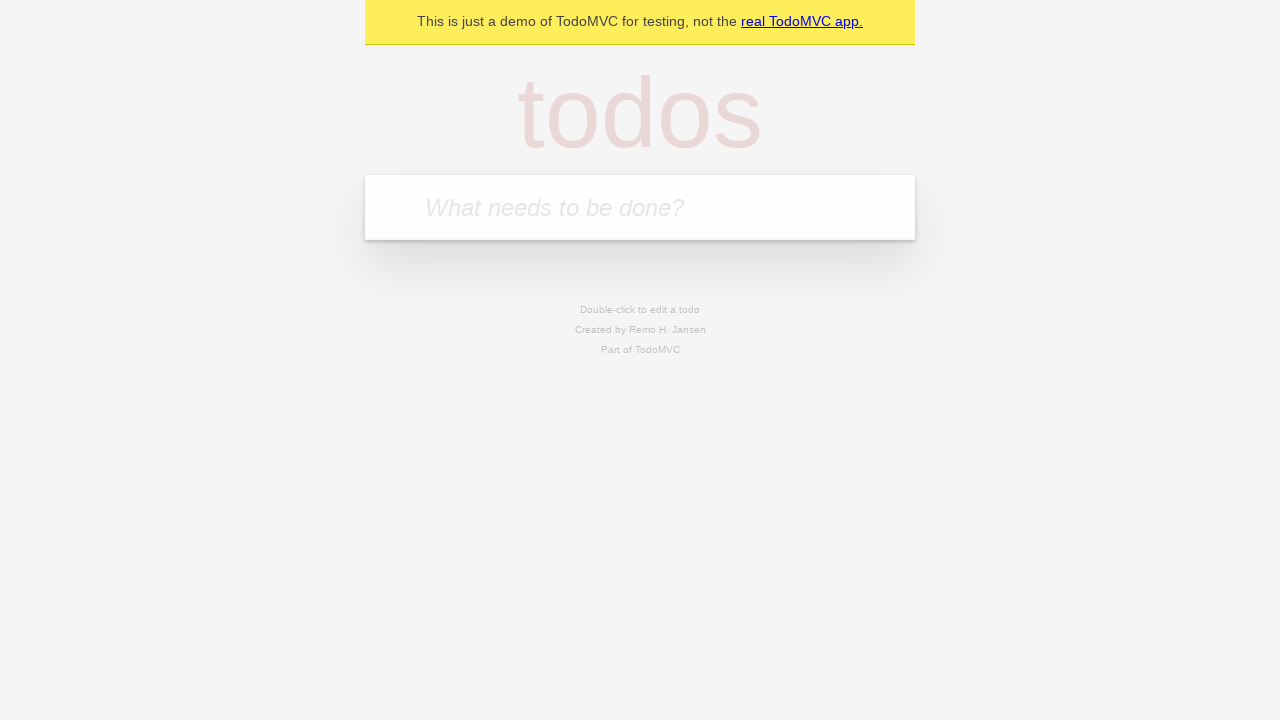

Filled input field with 'buy some cheese' on internal:attr=[placeholder="What needs to be done?"i]
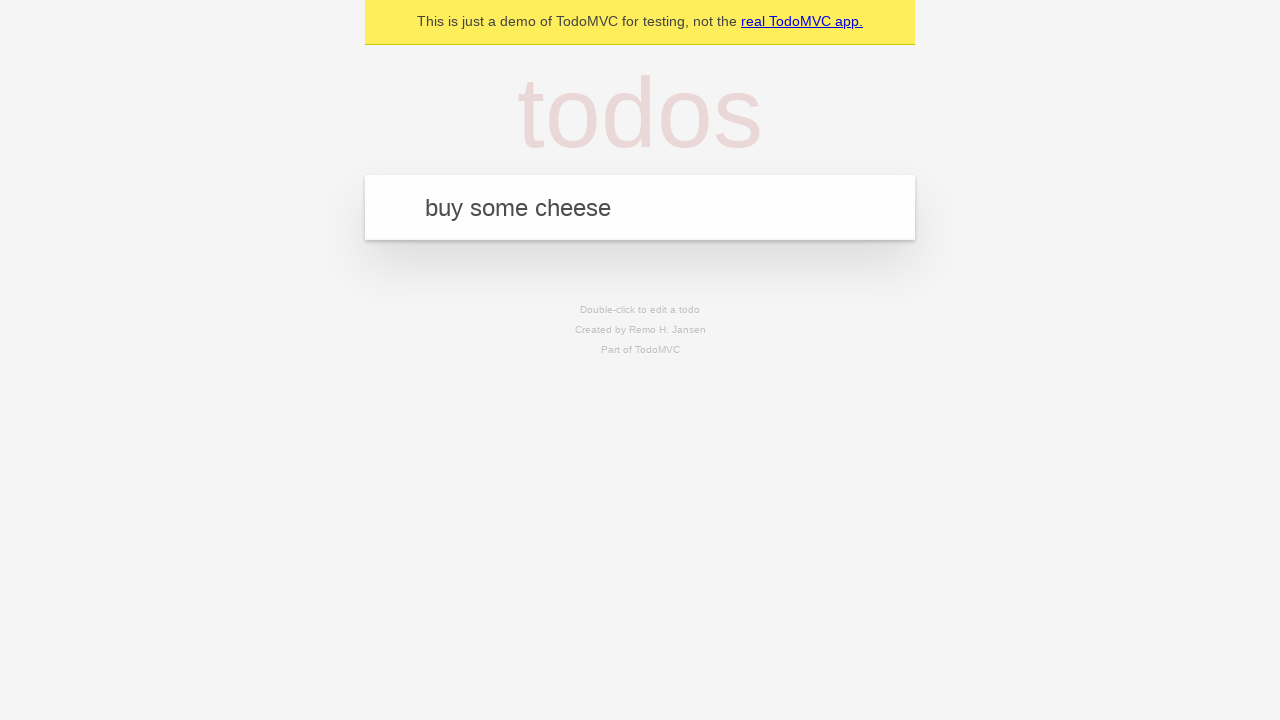

Pressed Enter to add first todo item on internal:attr=[placeholder="What needs to be done?"i]
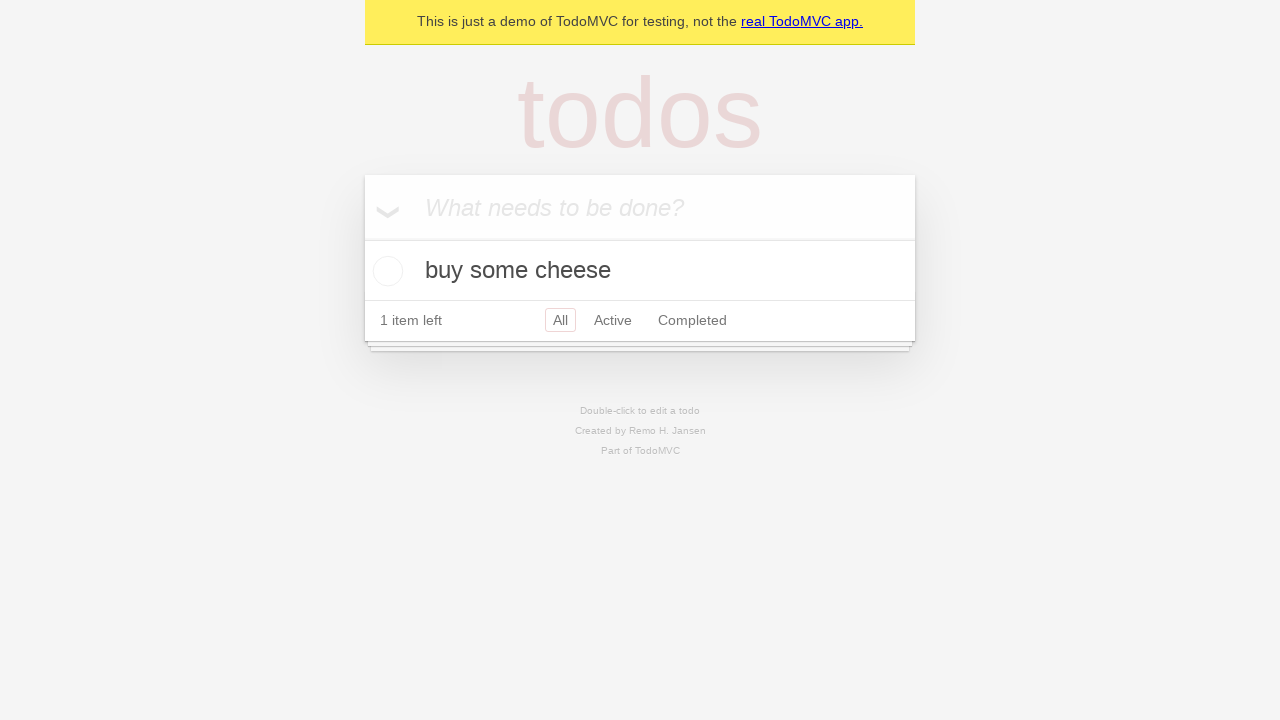

Filled input field with 'feed the cat' on internal:attr=[placeholder="What needs to be done?"i]
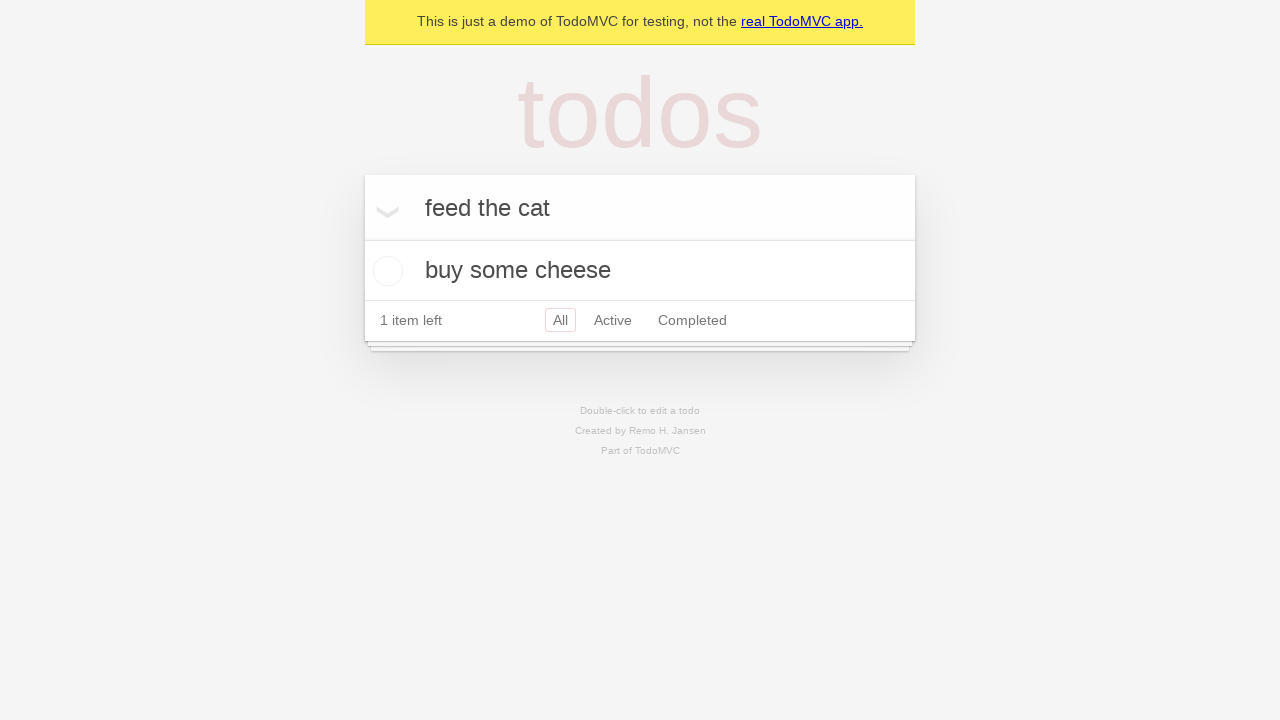

Pressed Enter to add second todo item on internal:attr=[placeholder="What needs to be done?"i]
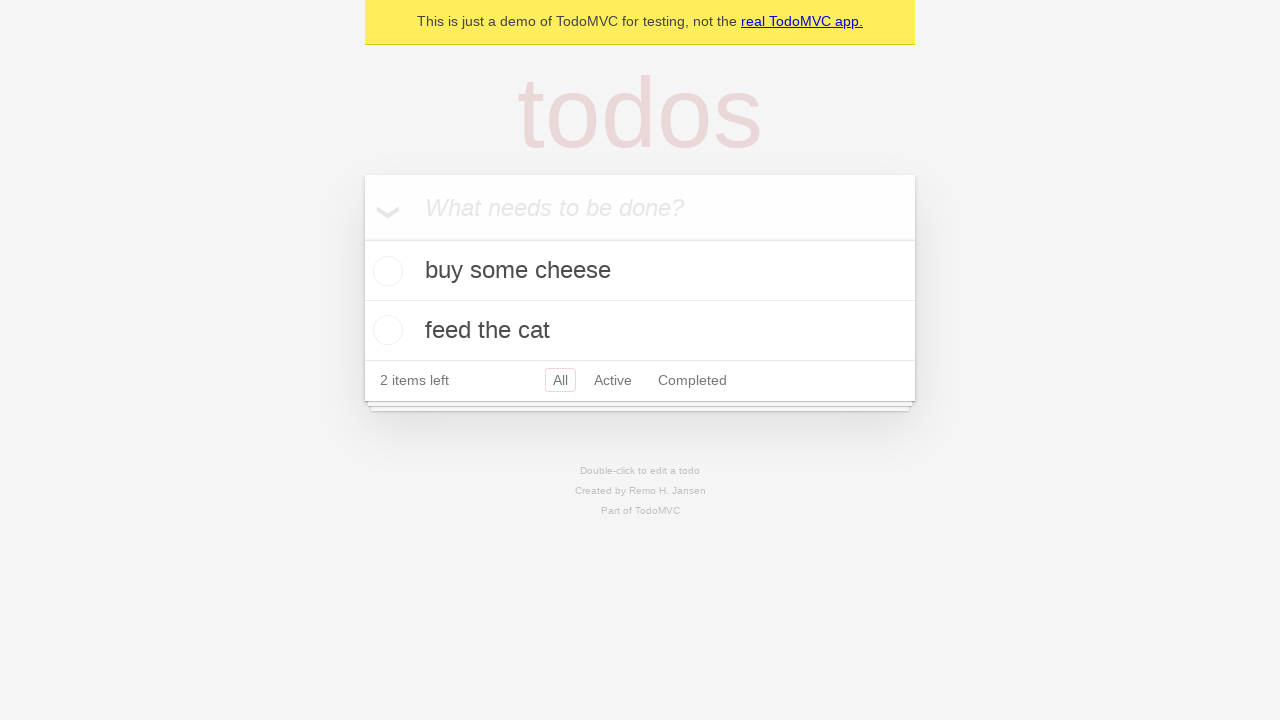

Checked checkbox for first todo item 'buy some cheese' at (385, 271) on internal:testid=[data-testid="todo-item"s] >> nth=0 >> internal:role=checkbox
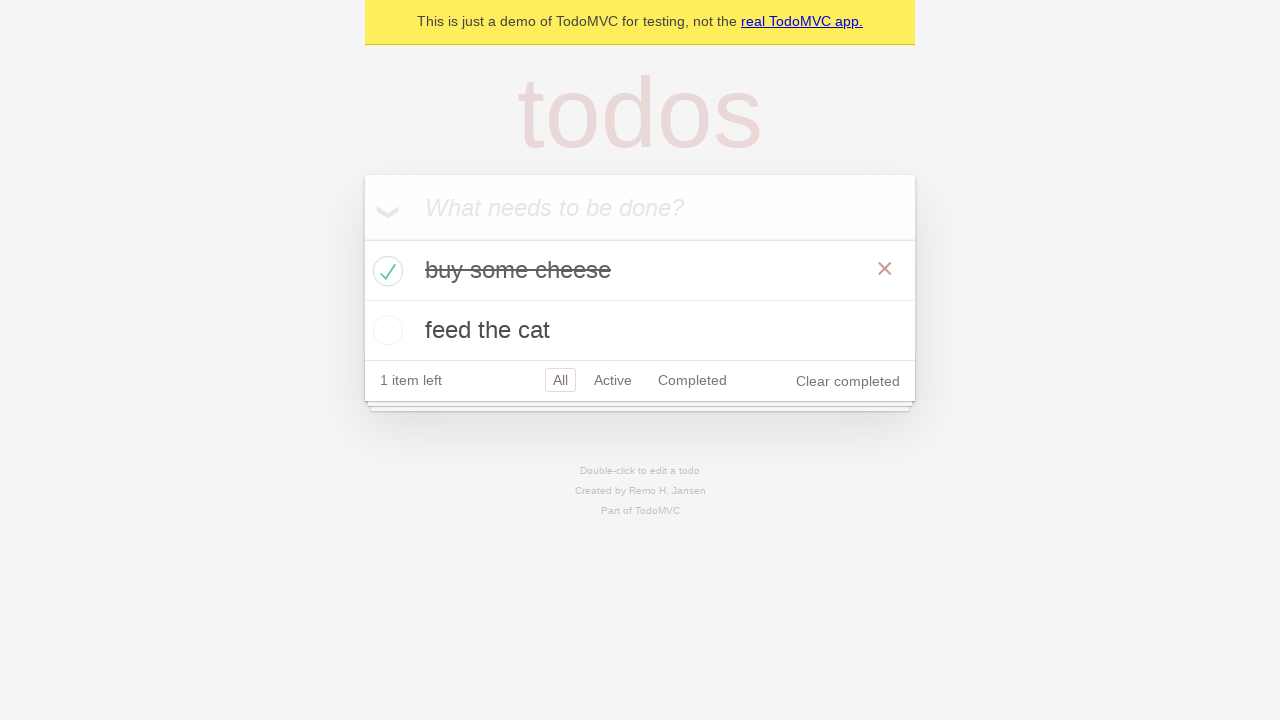

Checked checkbox for second todo item 'feed the cat' at (385, 330) on internal:testid=[data-testid="todo-item"s] >> nth=1 >> internal:role=checkbox
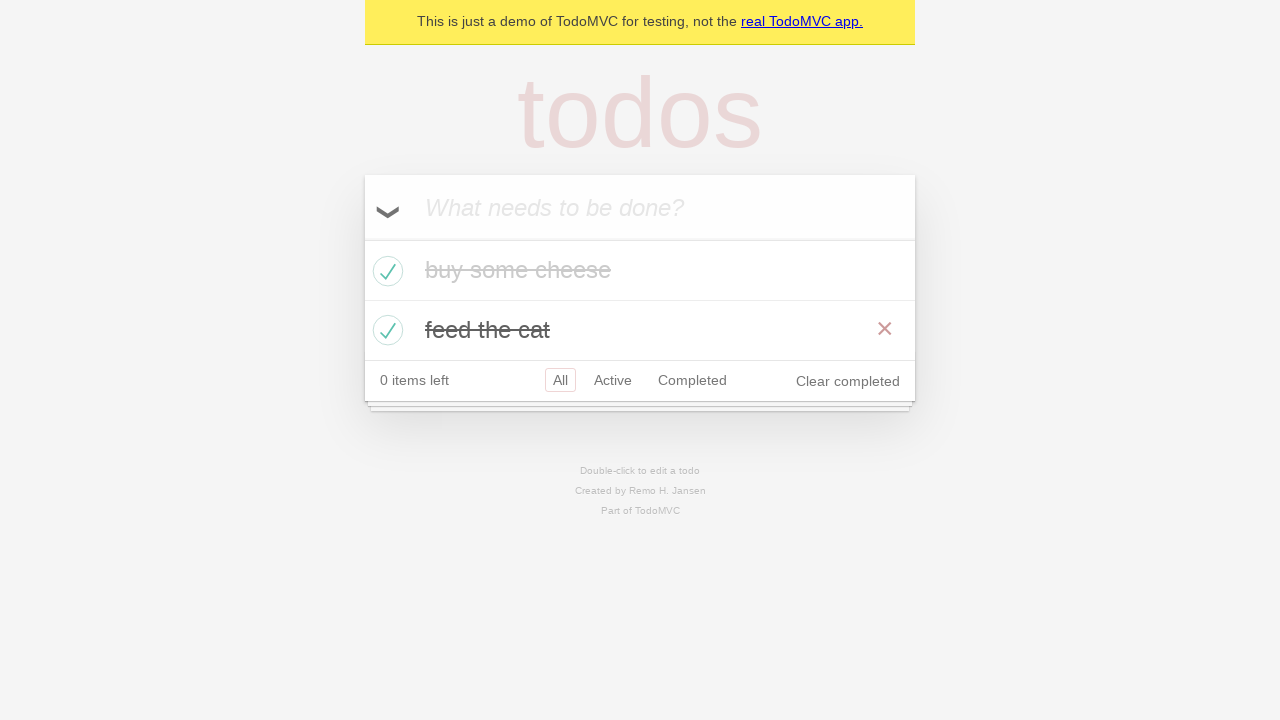

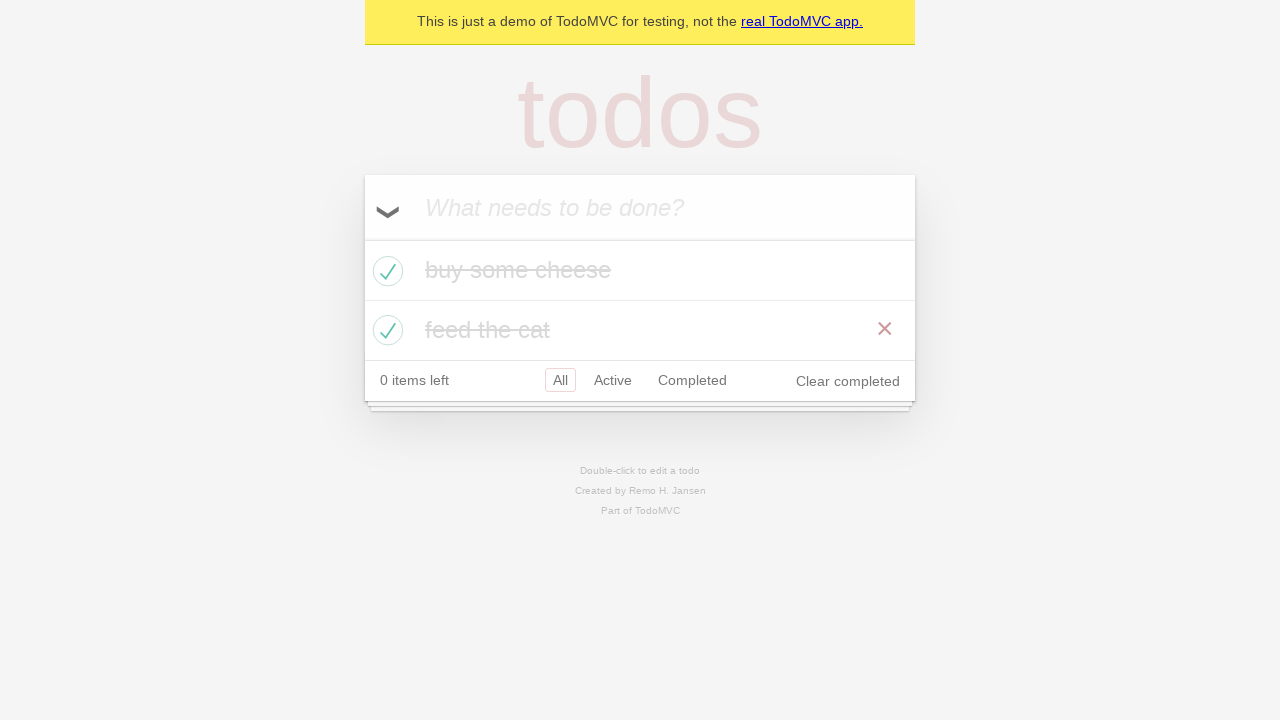